Navigates to a football statistics page and clicks the "All matches" button to load comprehensive match data, then verifies the match data table is displayed.

Starting URL: https://www.adamchoi.co.uk/overs/detailed

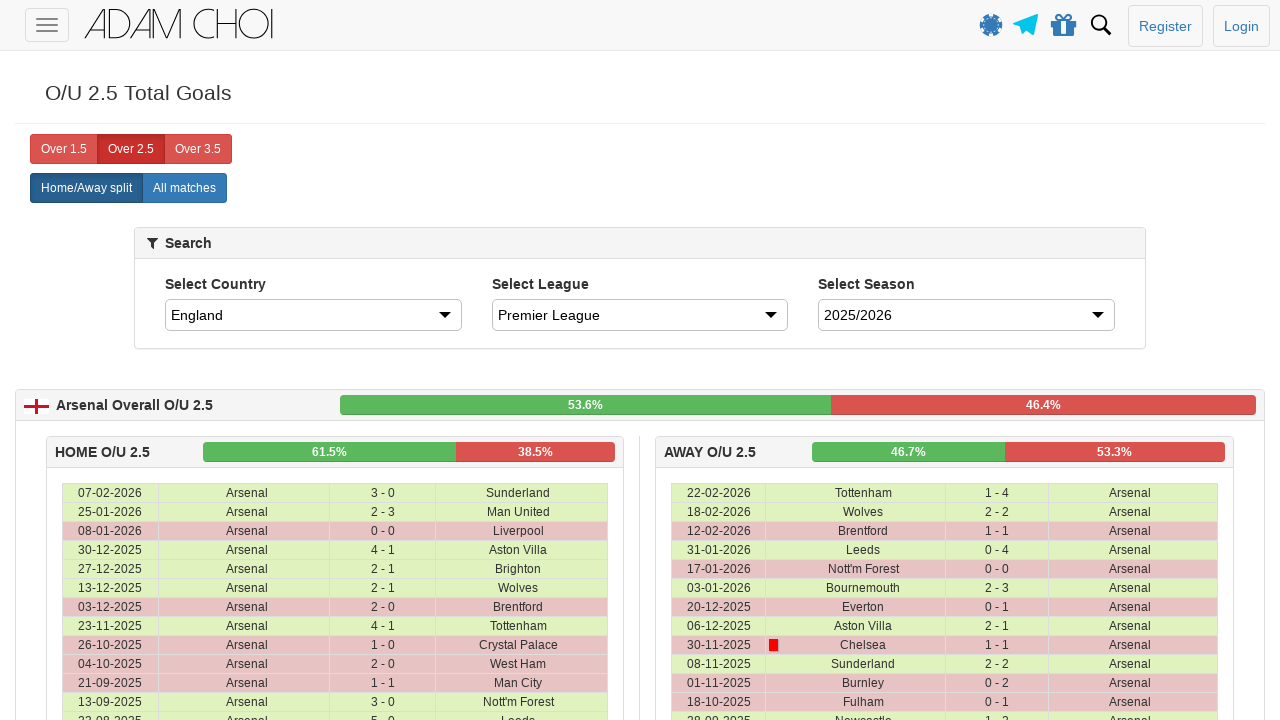

Clicked 'All matches' button to load comprehensive match data at (184, 188) on xpath=//label[@analytics-event="All matches"]
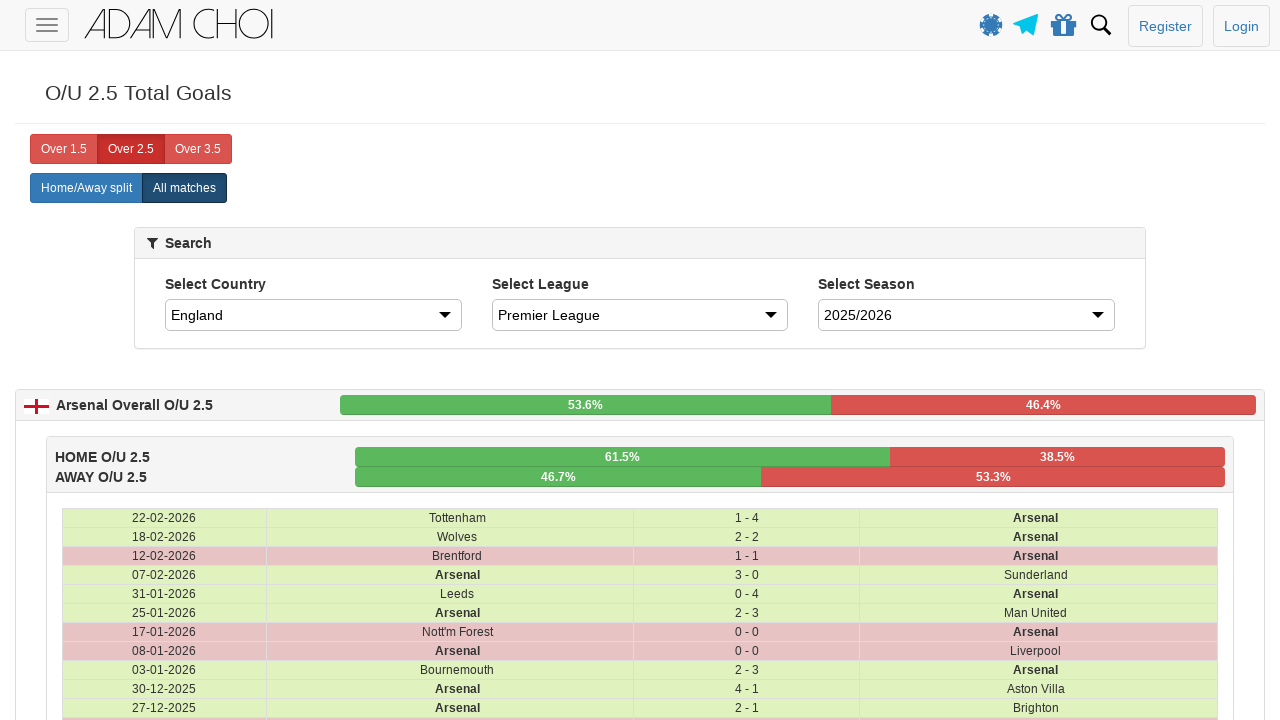

Match data table rows loaded
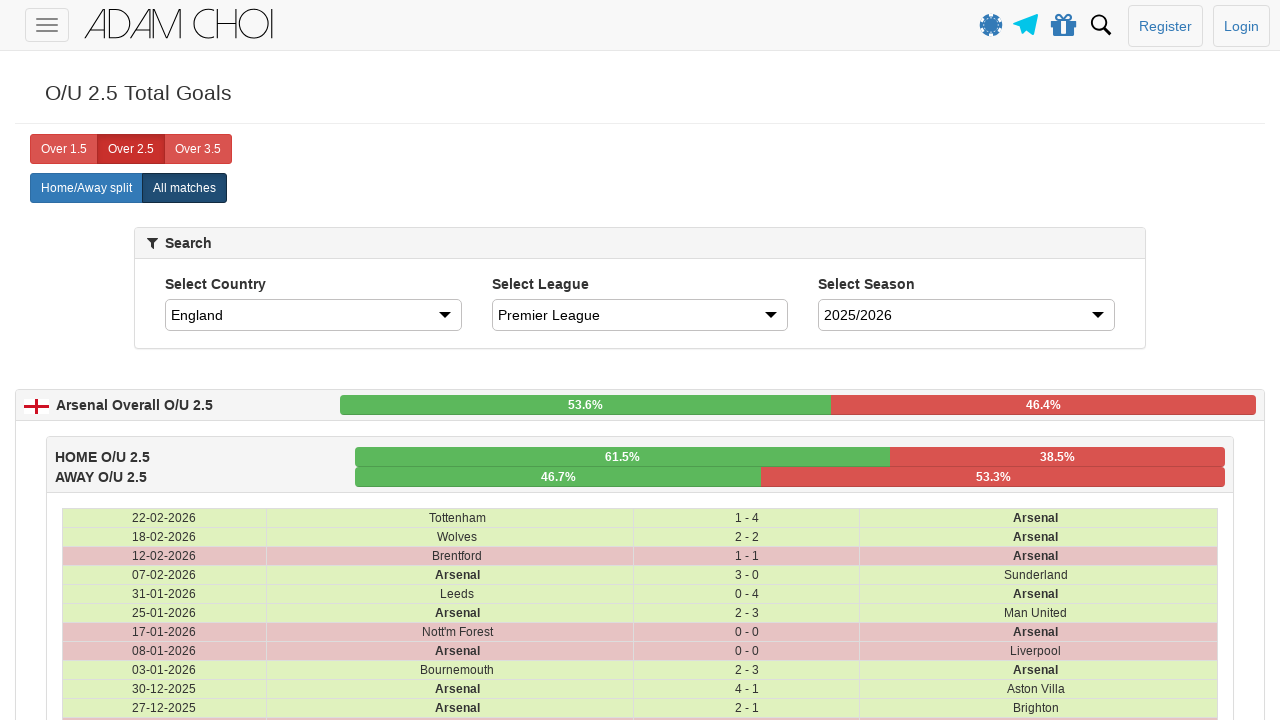

Verified match data table is displayed with table cells containing match information
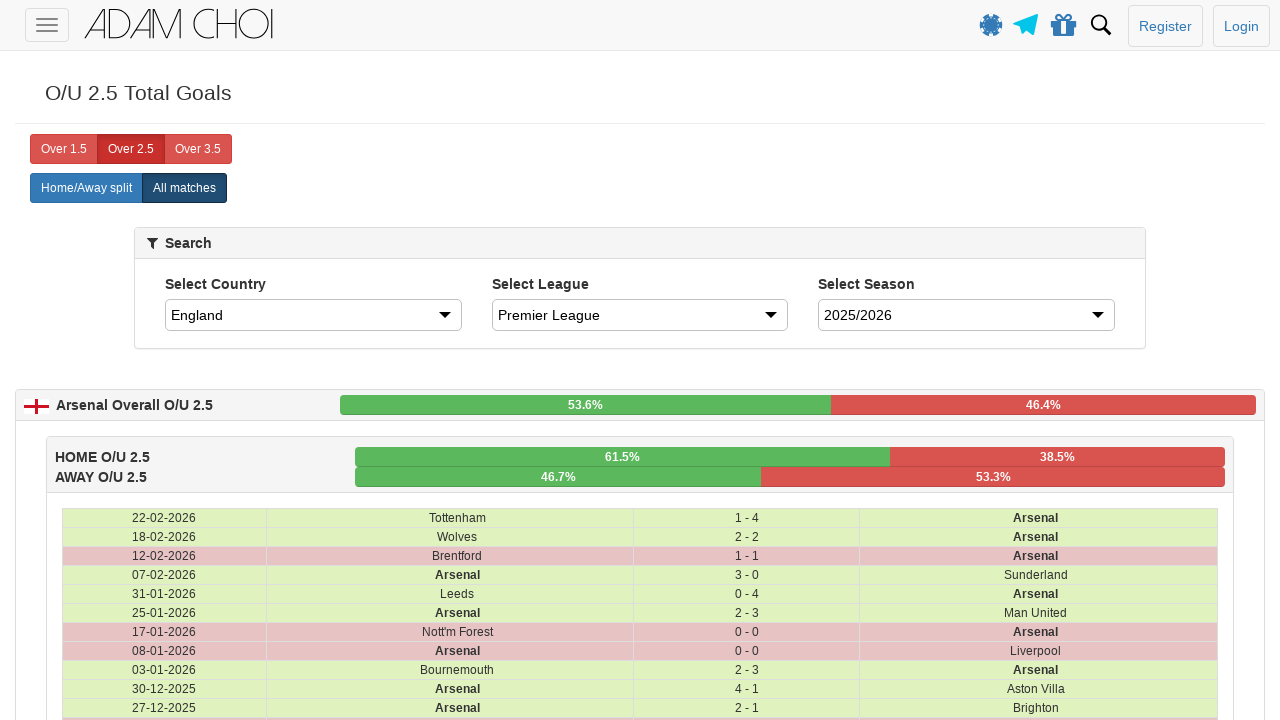

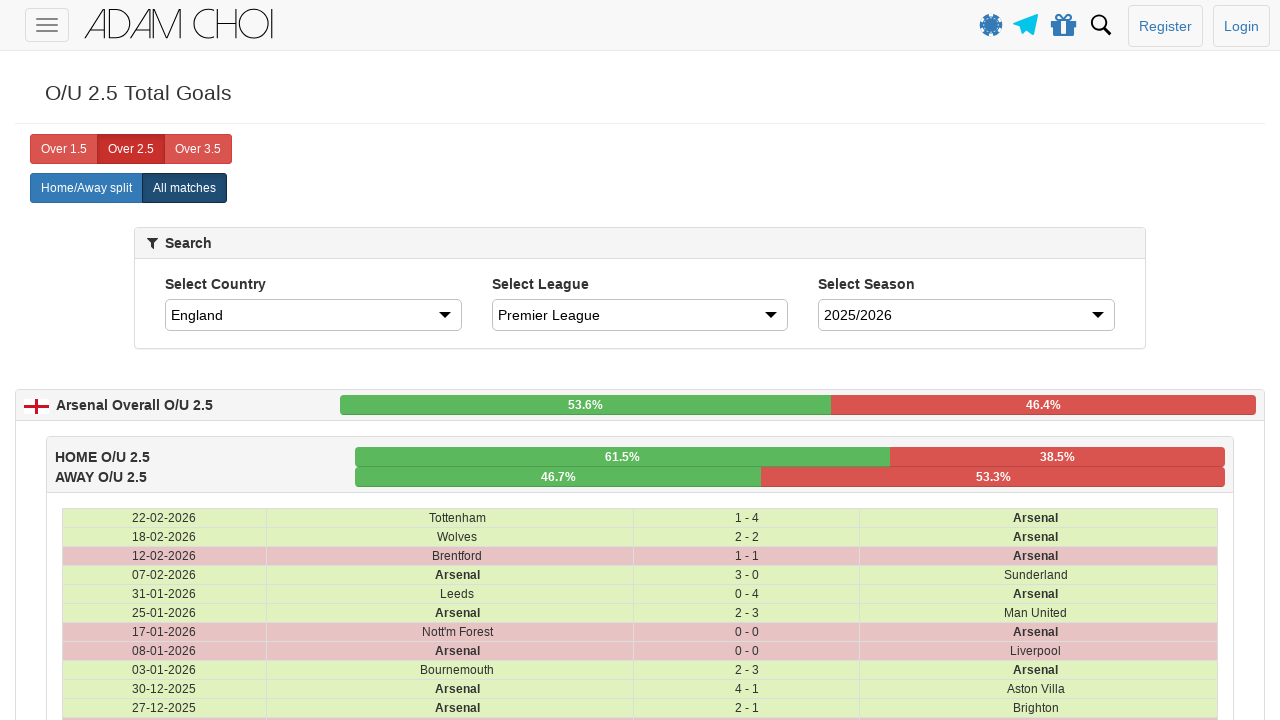